Tests keyboard interactions by filling text and using keyboard shortcuts to manipulate text

Starting URL: https://devexpress.github.io/testcafe/example/

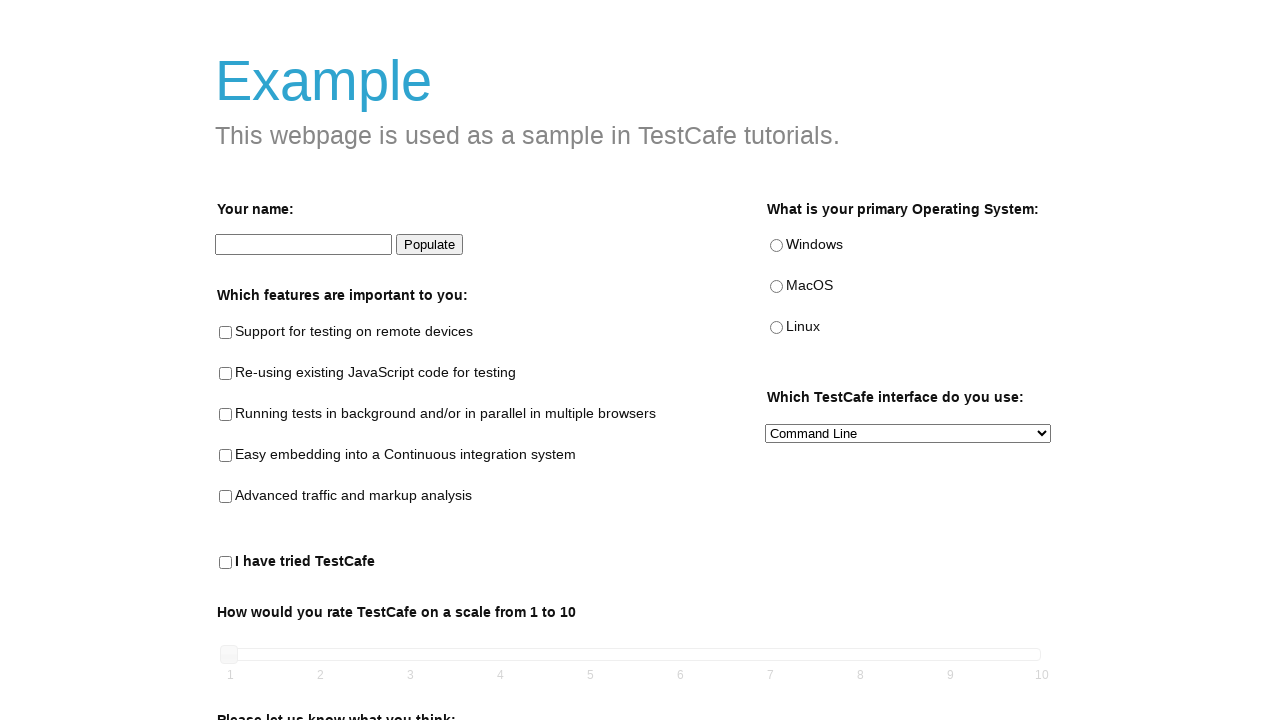

Filled developer name field with 'Peter Parker' on #developer-name
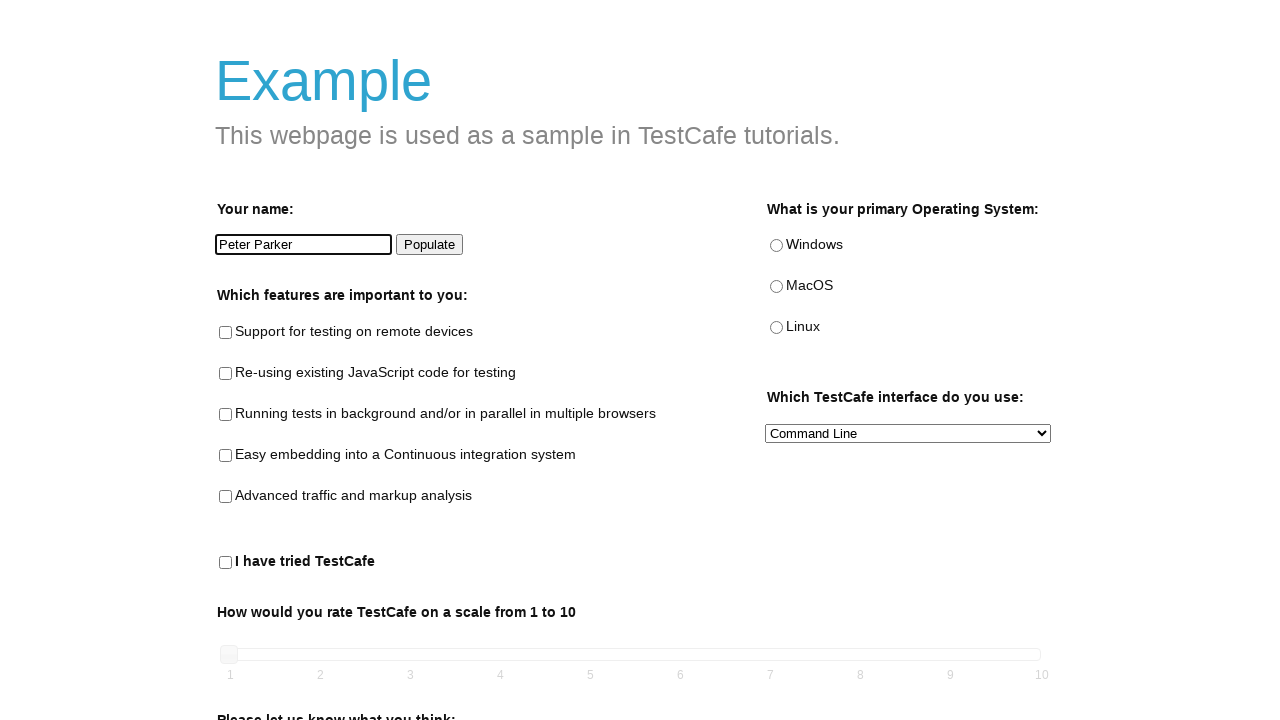

Pressed Backspace to delete last character on #developer-name
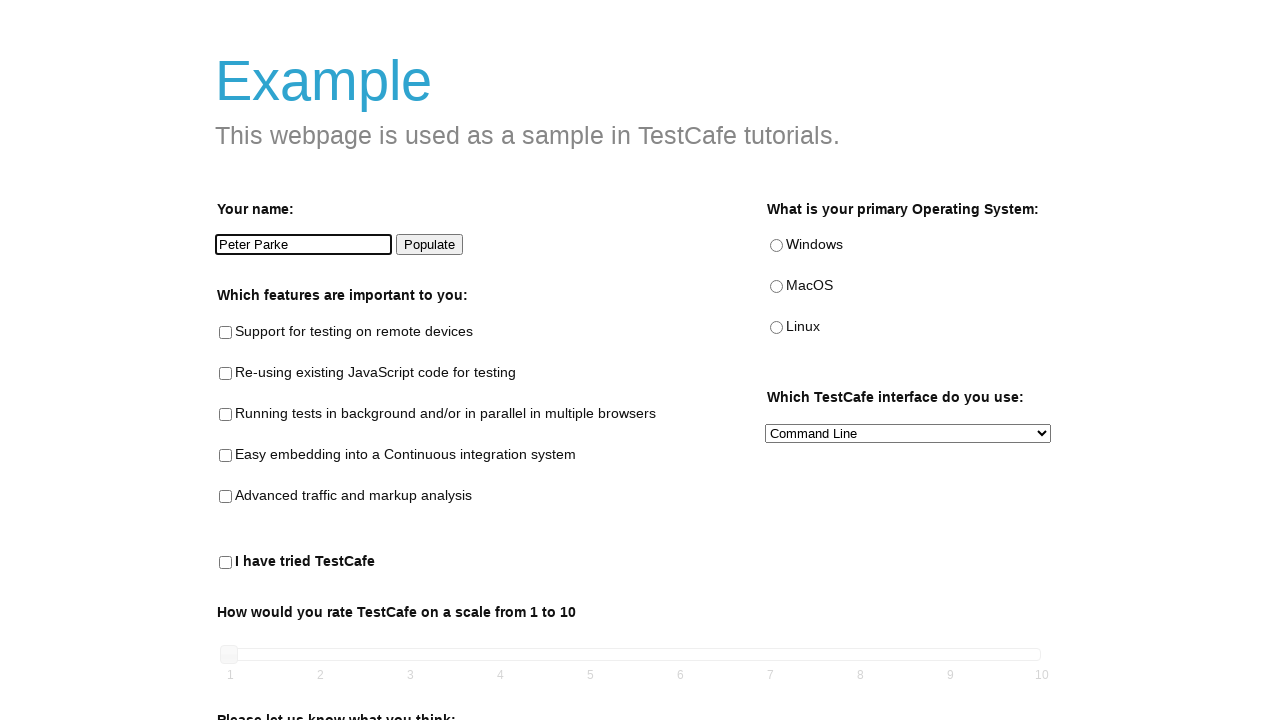

Verified intermediate value after backspace is 'Peter Parke'
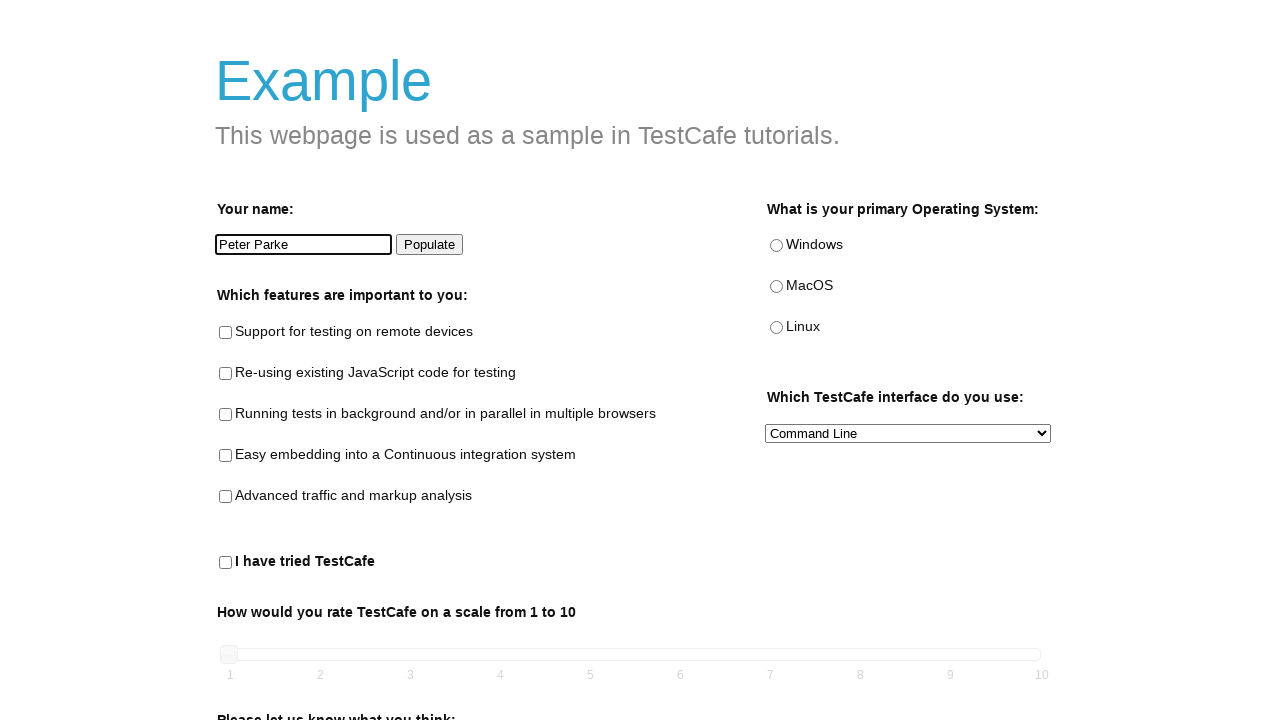

Pressed Home key to move cursor to beginning of text on #developer-name
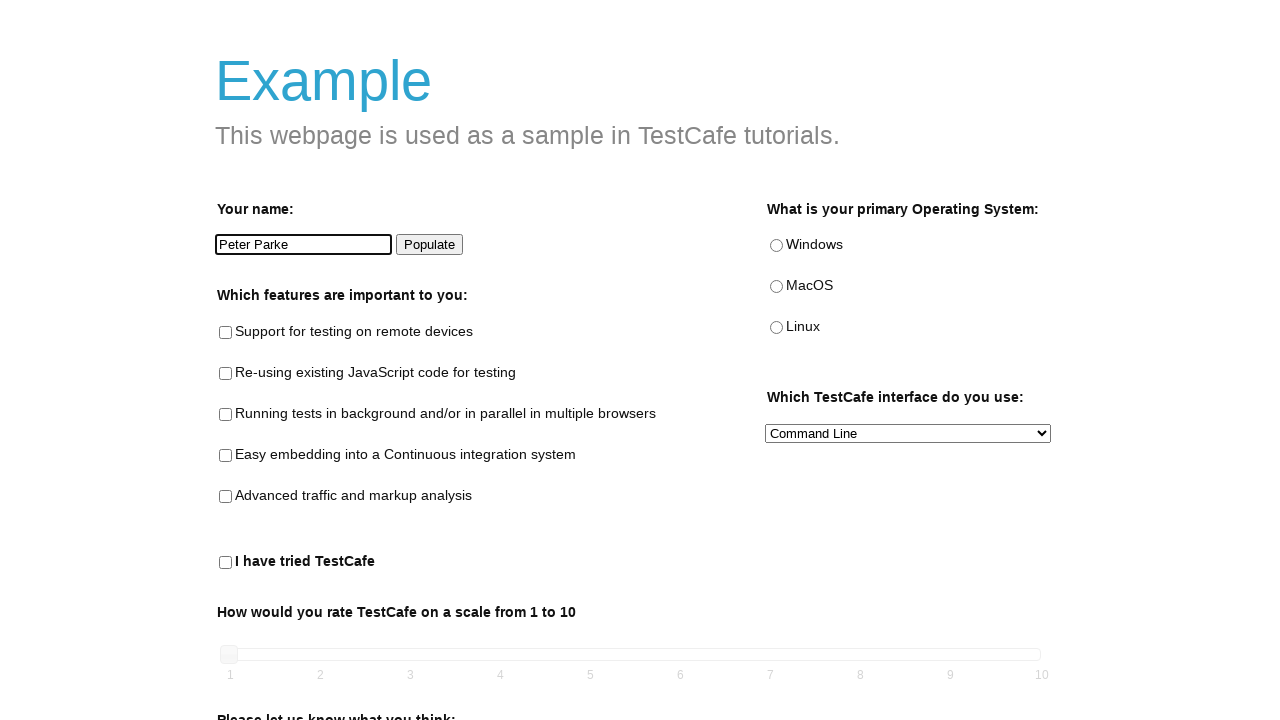

Pressed ArrowRight to move cursor one position right on #developer-name
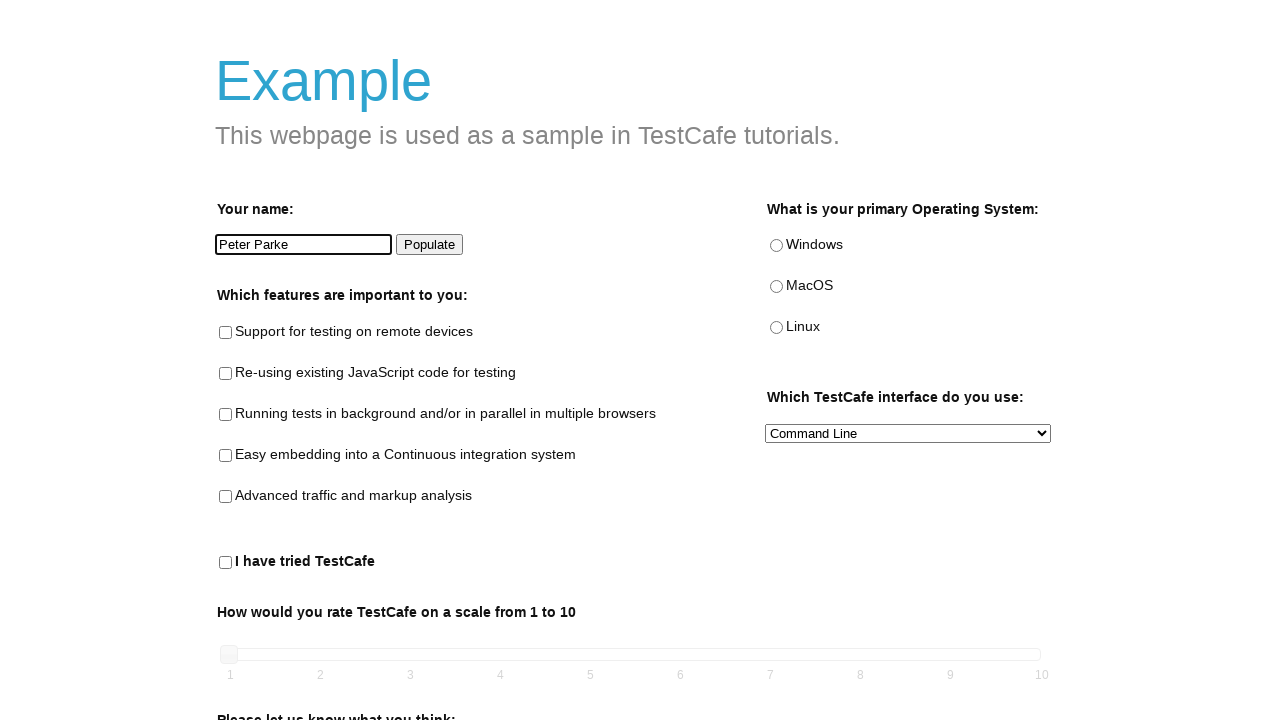

Pressed Delete to remove character after cursor (first deletion) on #developer-name
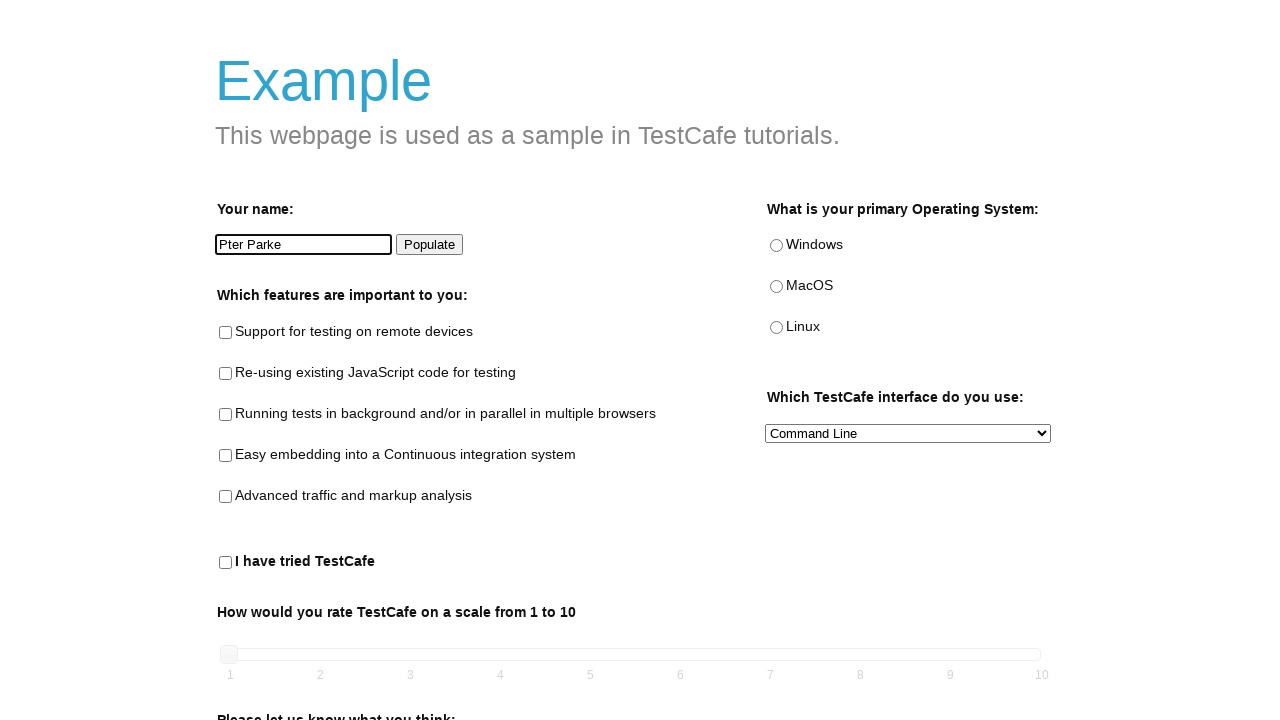

Pressed Delete to remove character after cursor (second deletion) on #developer-name
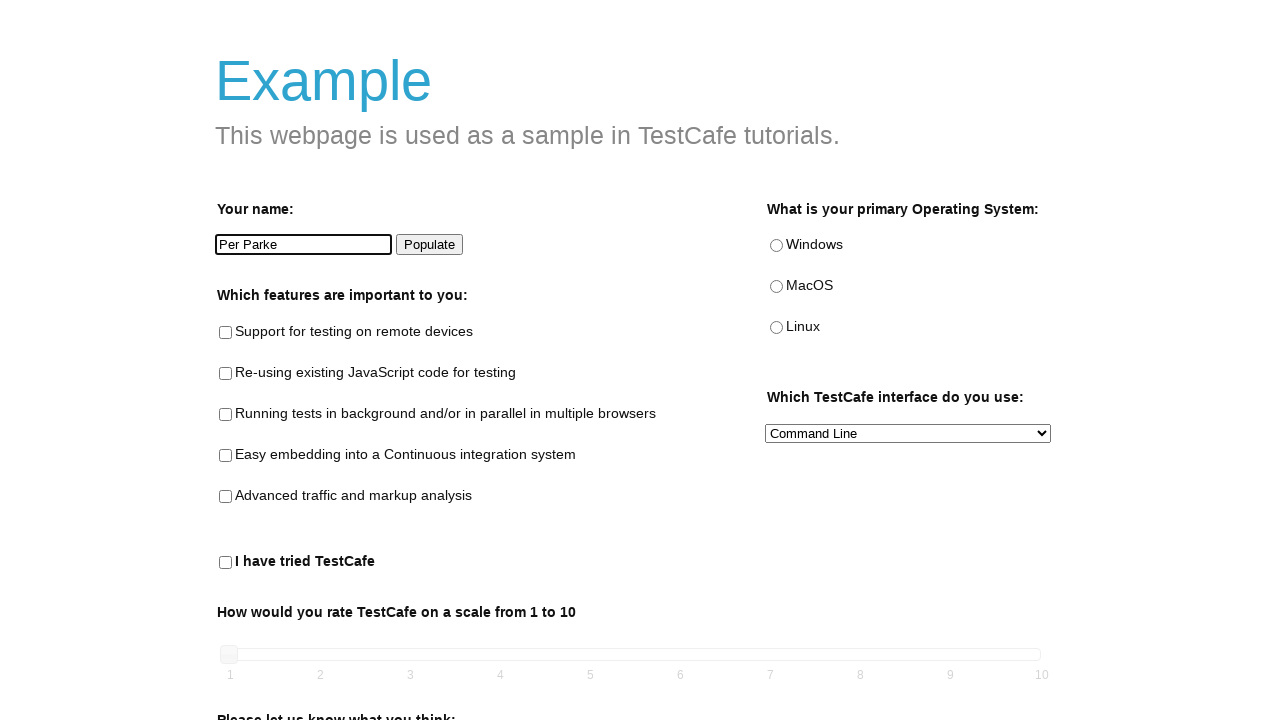

Pressed Delete to remove character after cursor (third deletion) on #developer-name
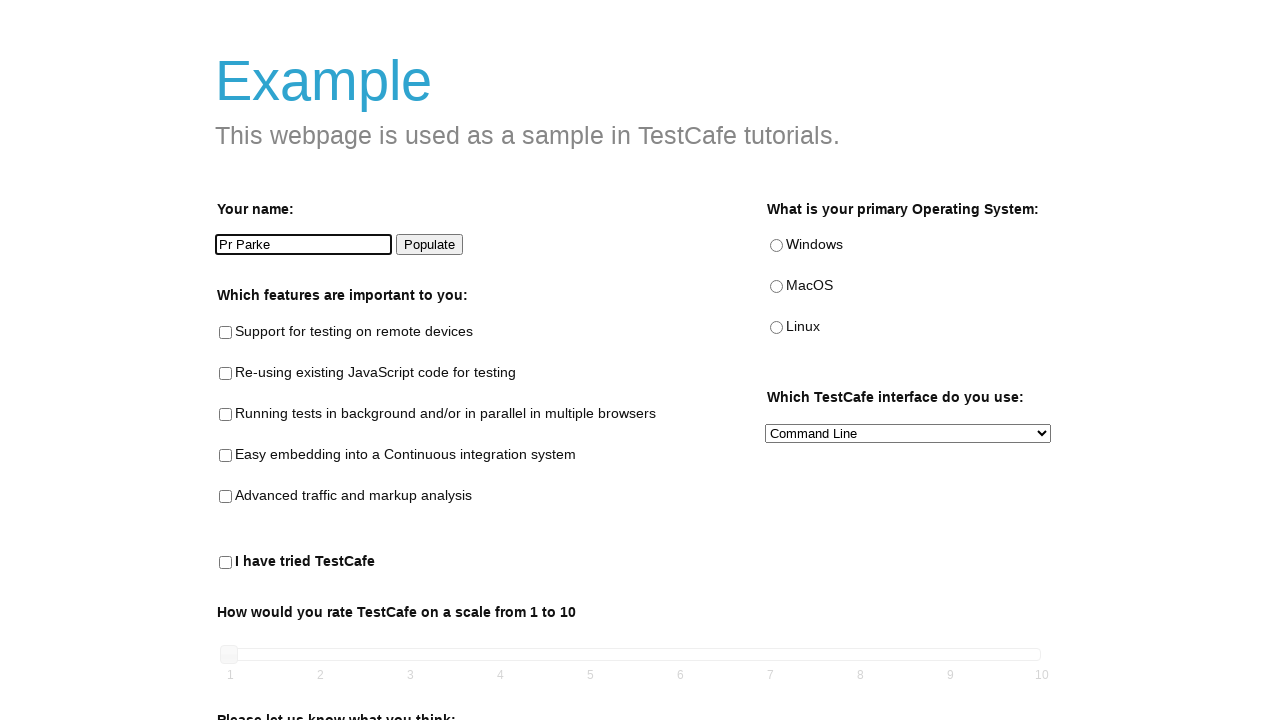

Pressed Delete to remove character after cursor (fourth deletion) on #developer-name
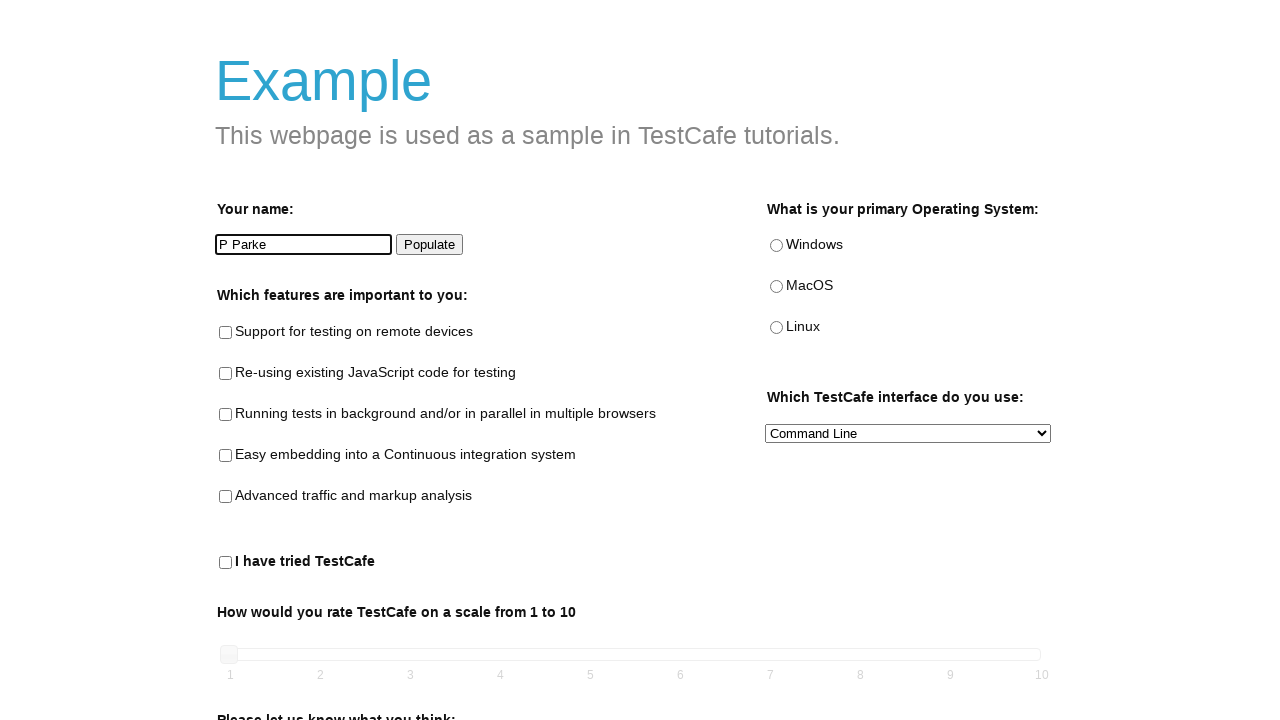

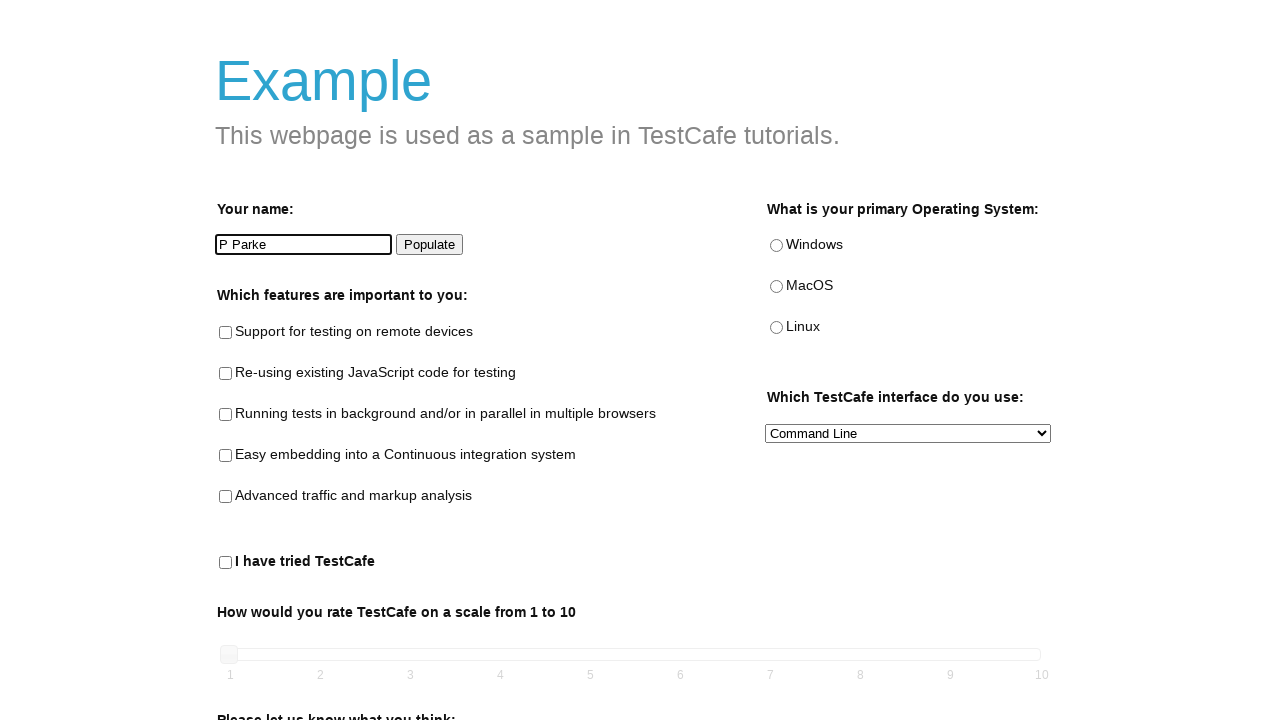